Tests clicking the Sign In link on the Rediff homepage to navigate to the sign-in page

Starting URL: https://www.rediff.com/

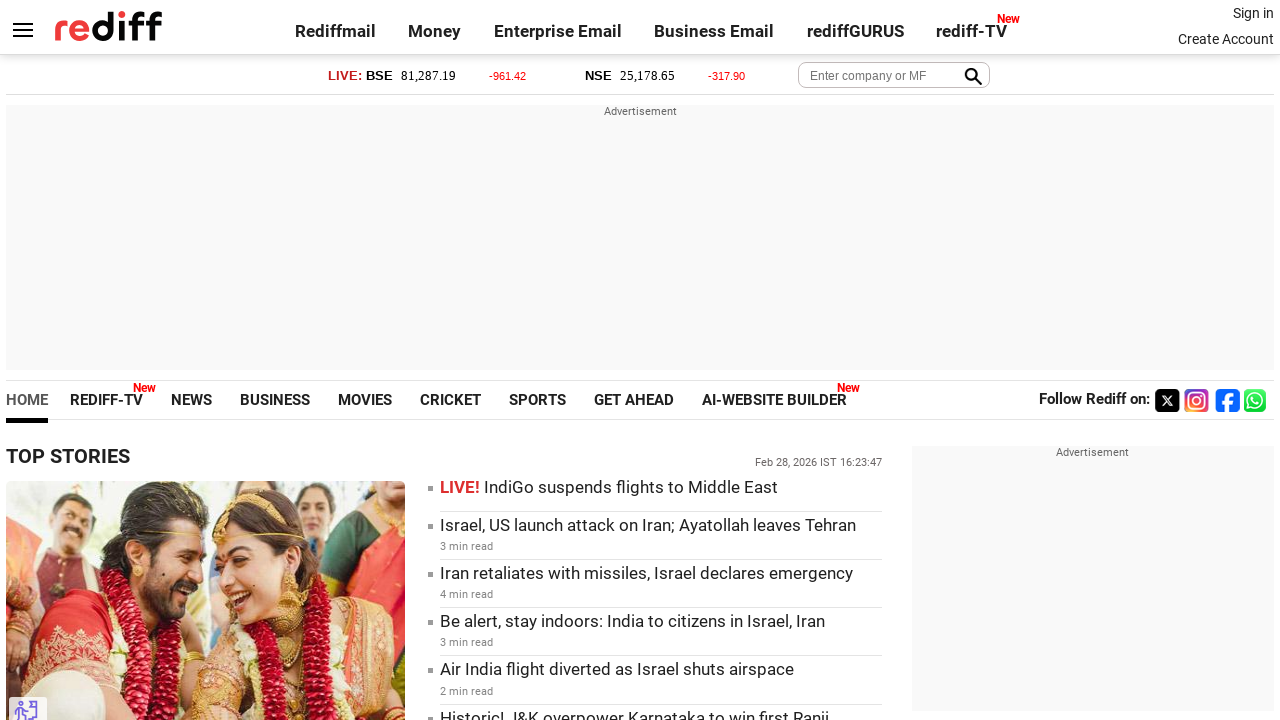

Clicked the Sign In link on Rediff homepage at (1253, 13) on a.signin
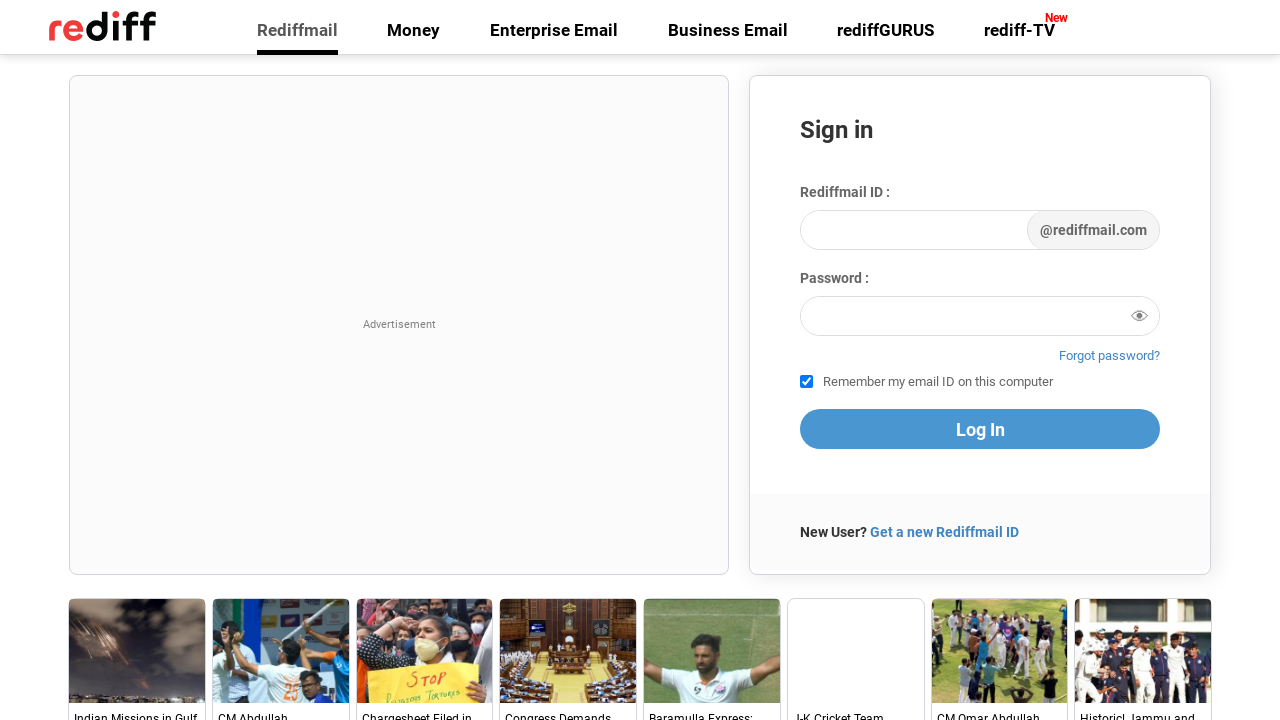

Waited for sign-in page to load (networkidle)
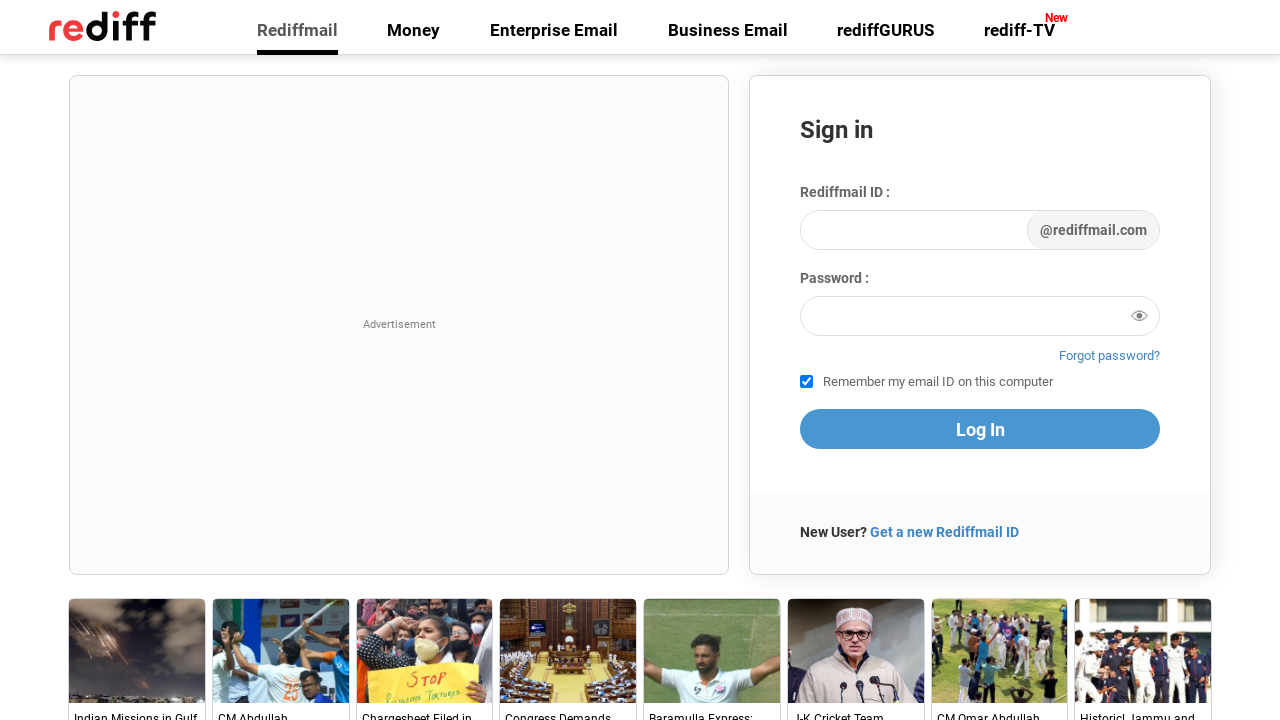

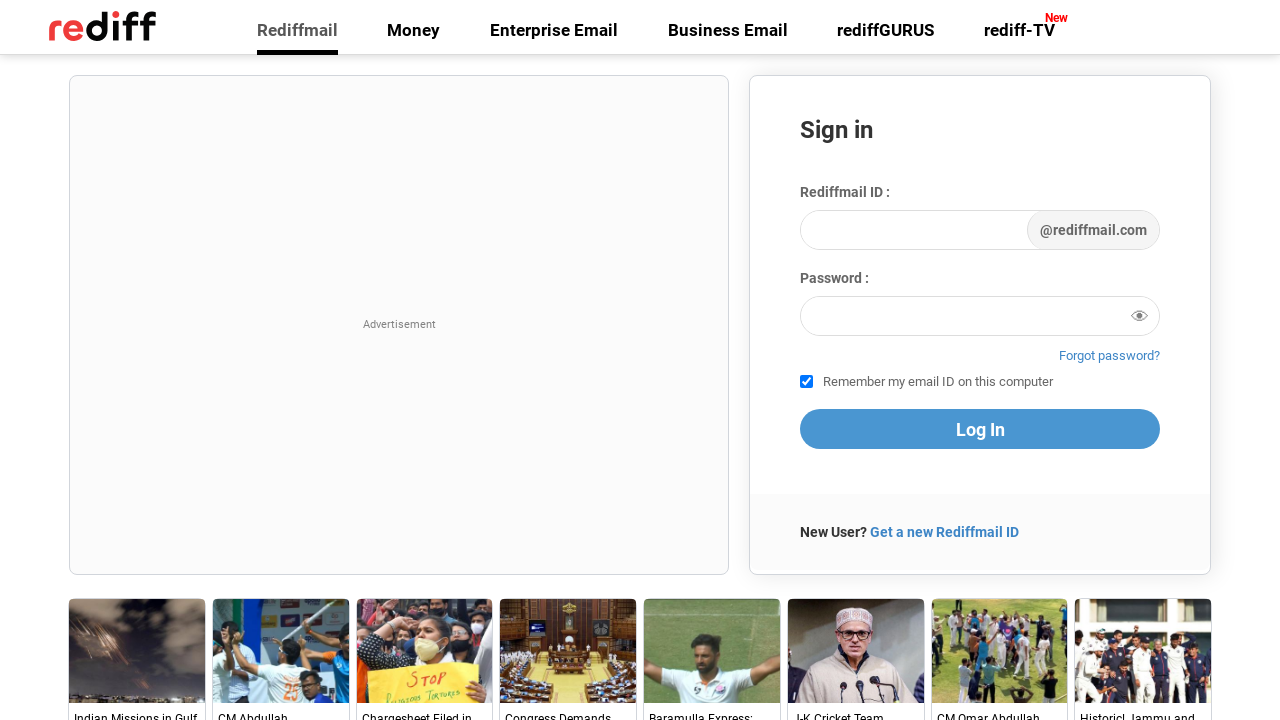